Tests basic browser navigation functionality by navigating back, forward, and refreshing the page on a reservation application.

Starting URL: http://example.selenium.jp/reserveApp/

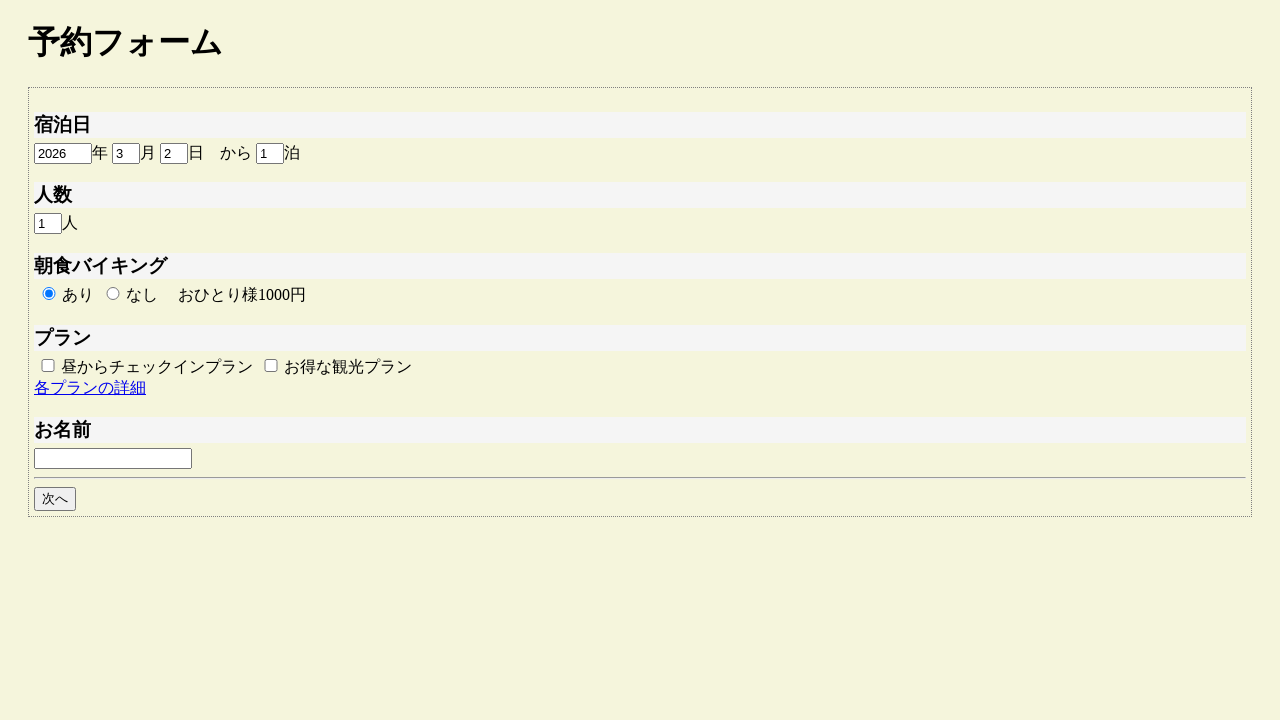

Navigated to reservation application at http://example.selenium.jp/reserveApp/
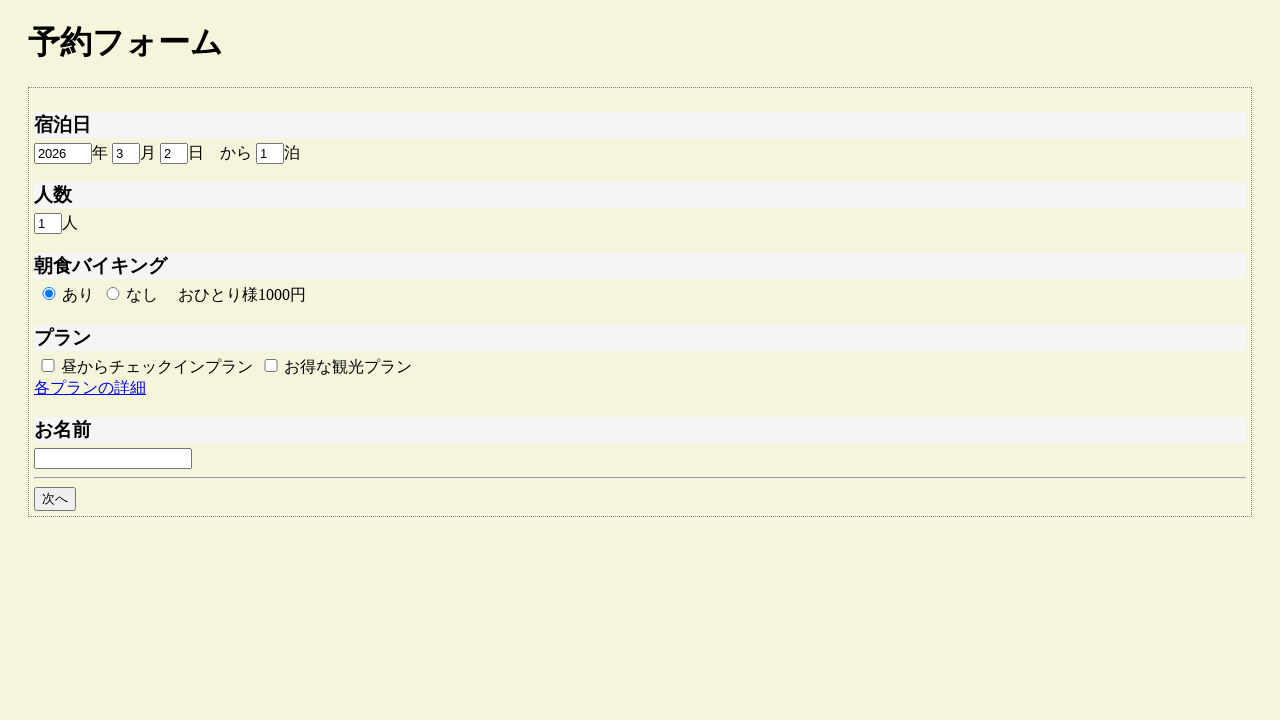

Navigated back in browser history
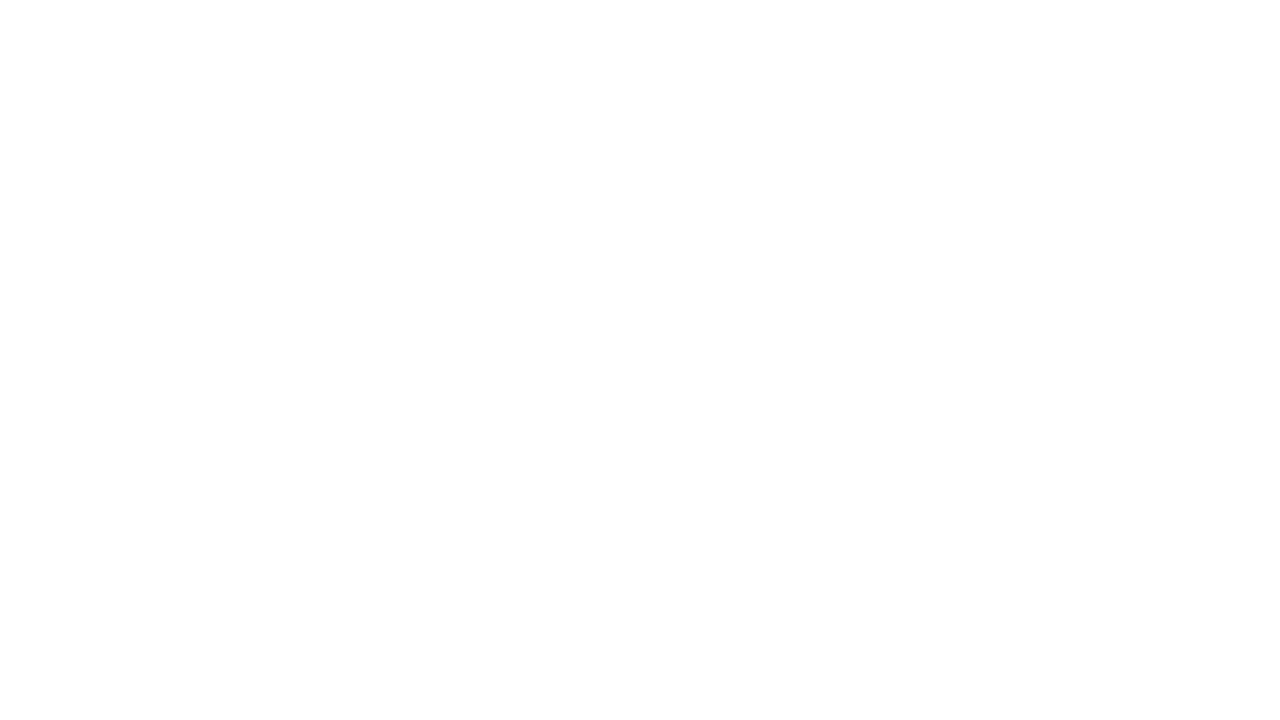

Navigated forward in browser history
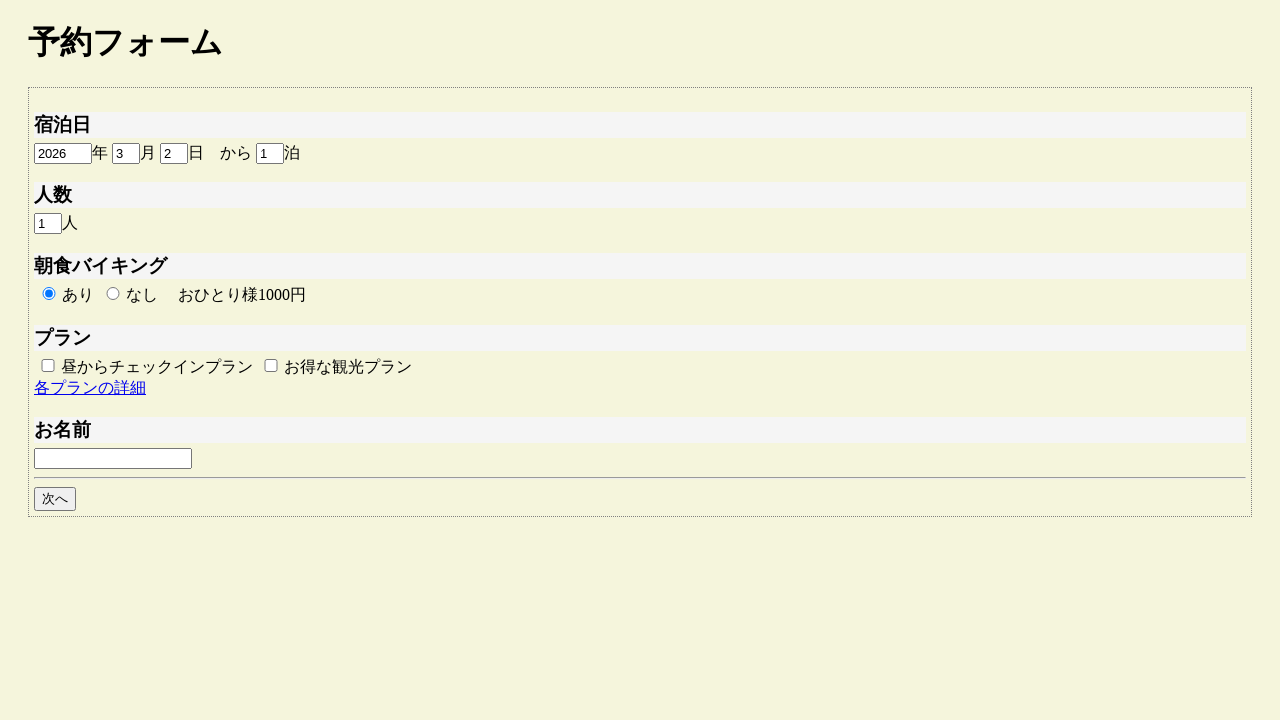

Refreshed the current page
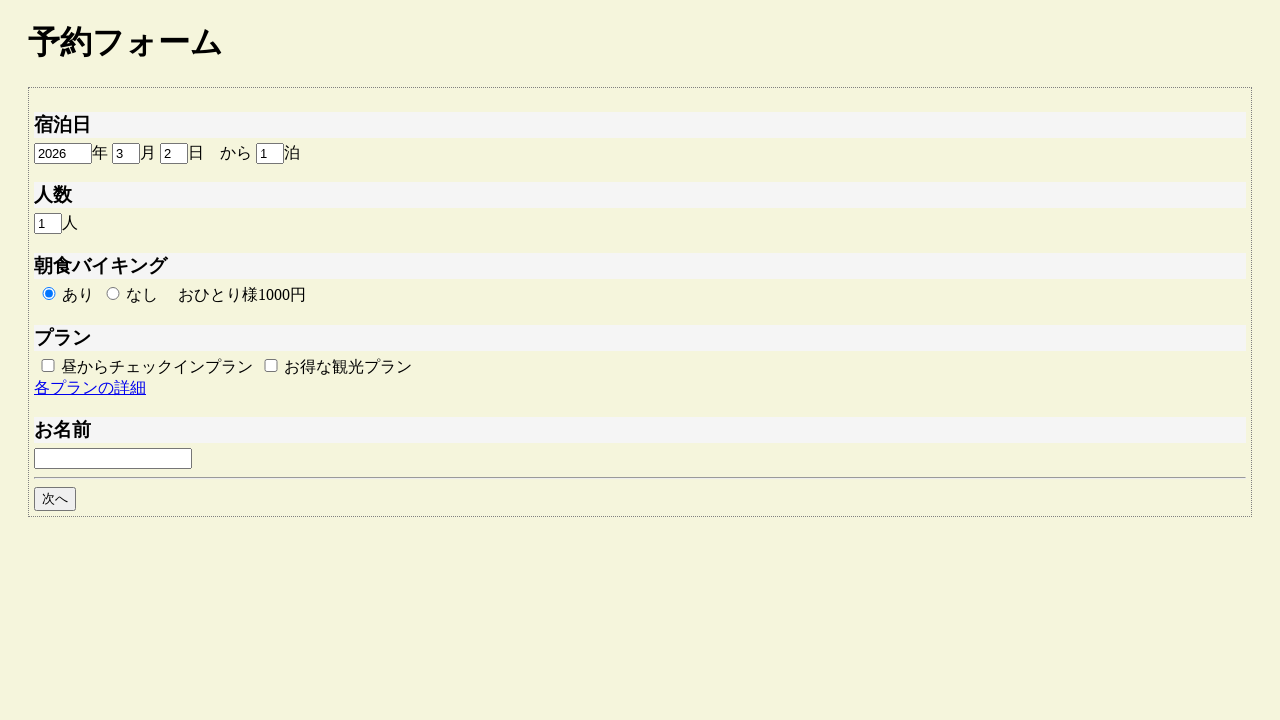

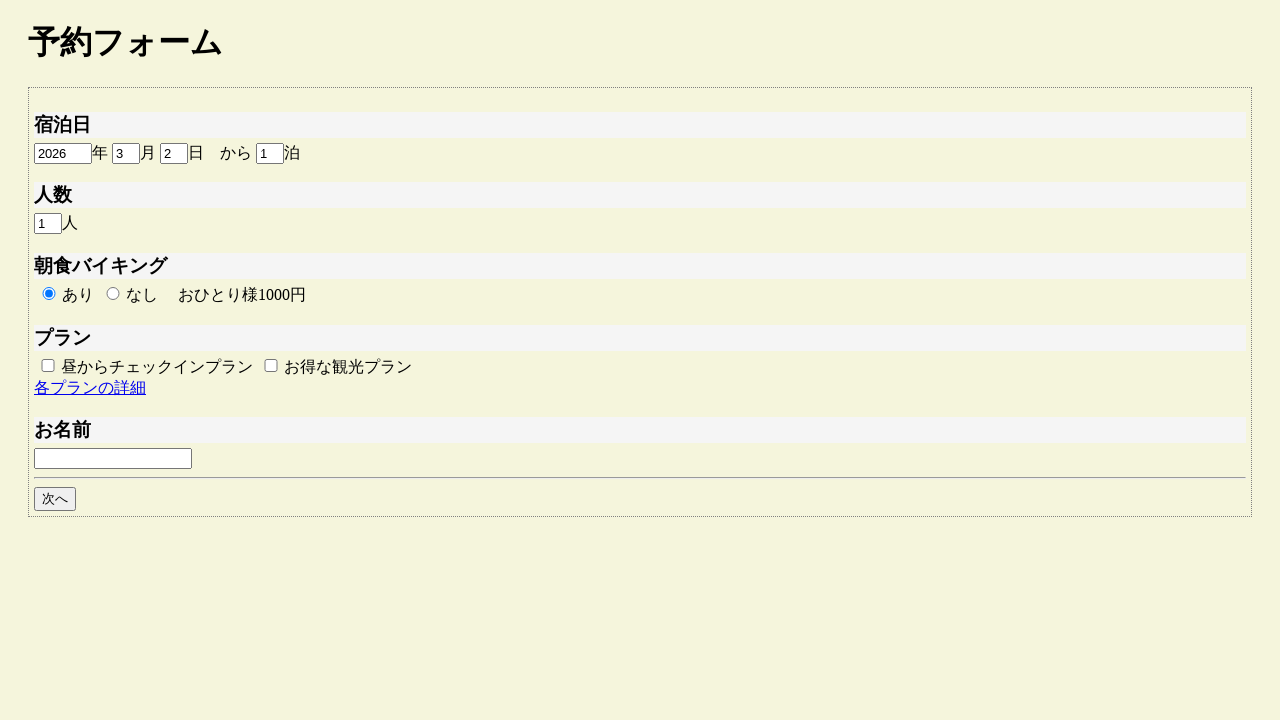